Tests the age form by entering a name and age, then submitting to verify the response message

Starting URL: https://kristinek.github.io/site/examples/age.html

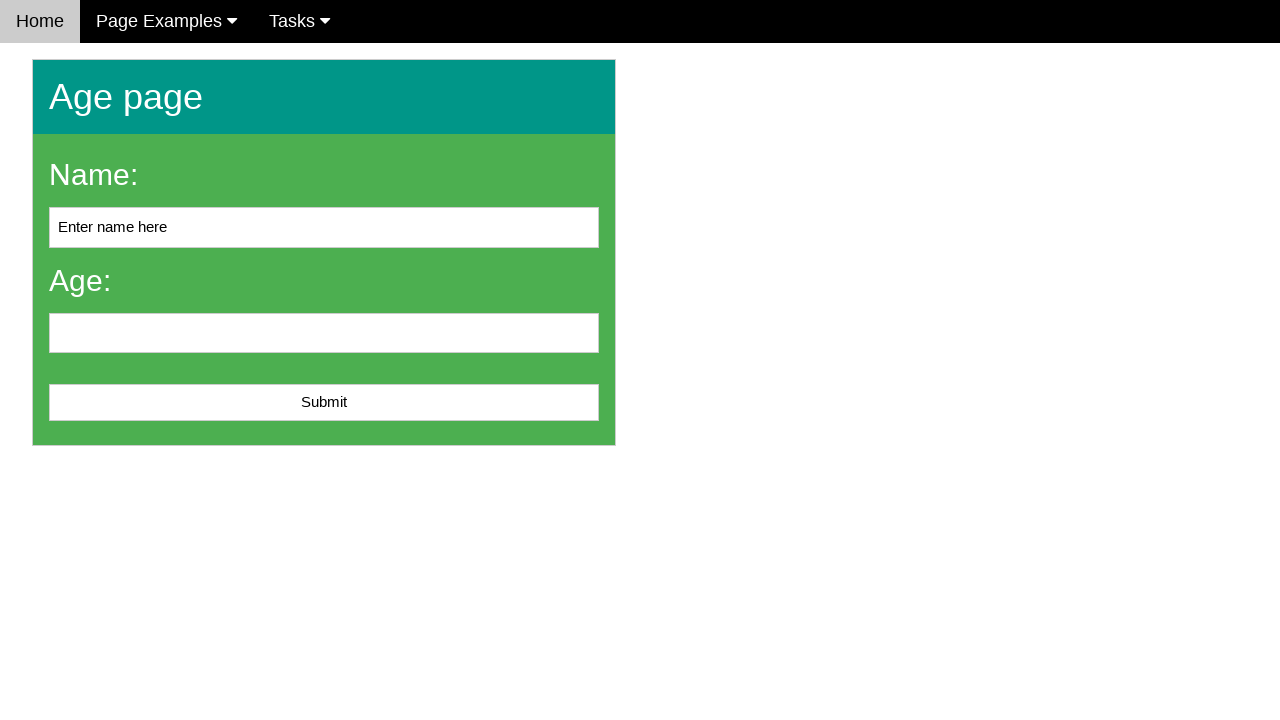

Home page header is visible
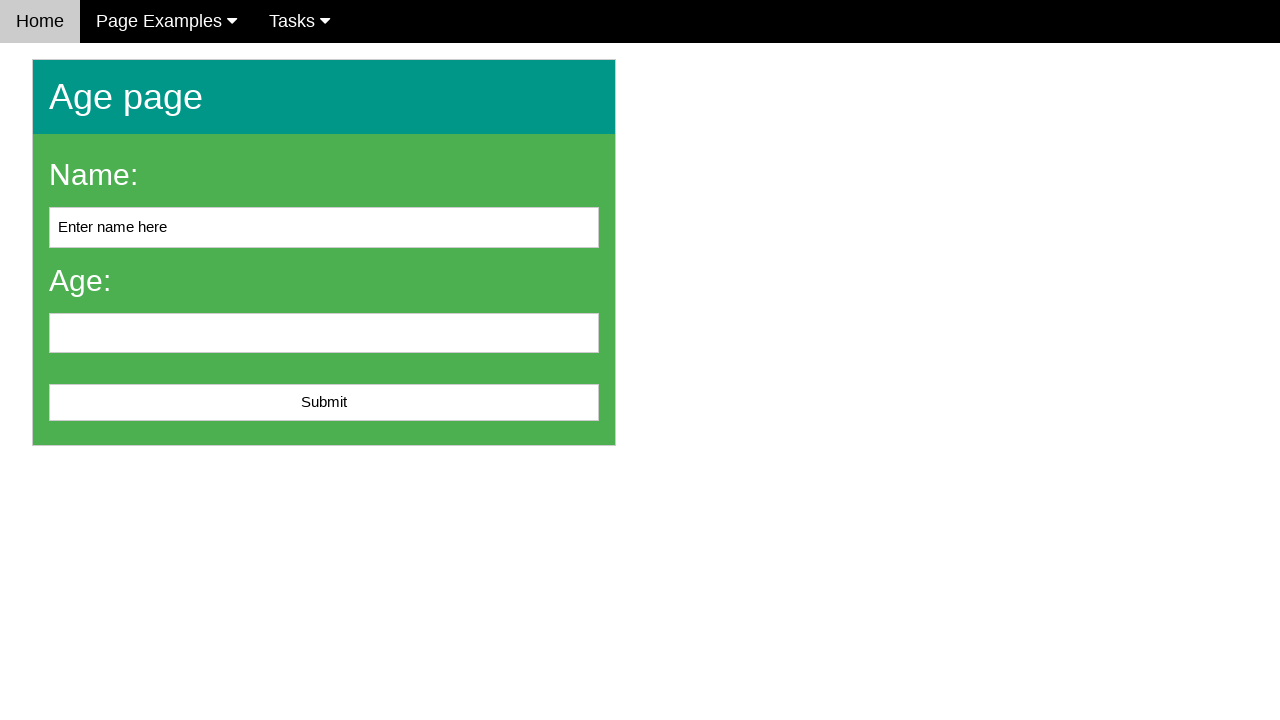

Filled name field with 'John Smith' on #name
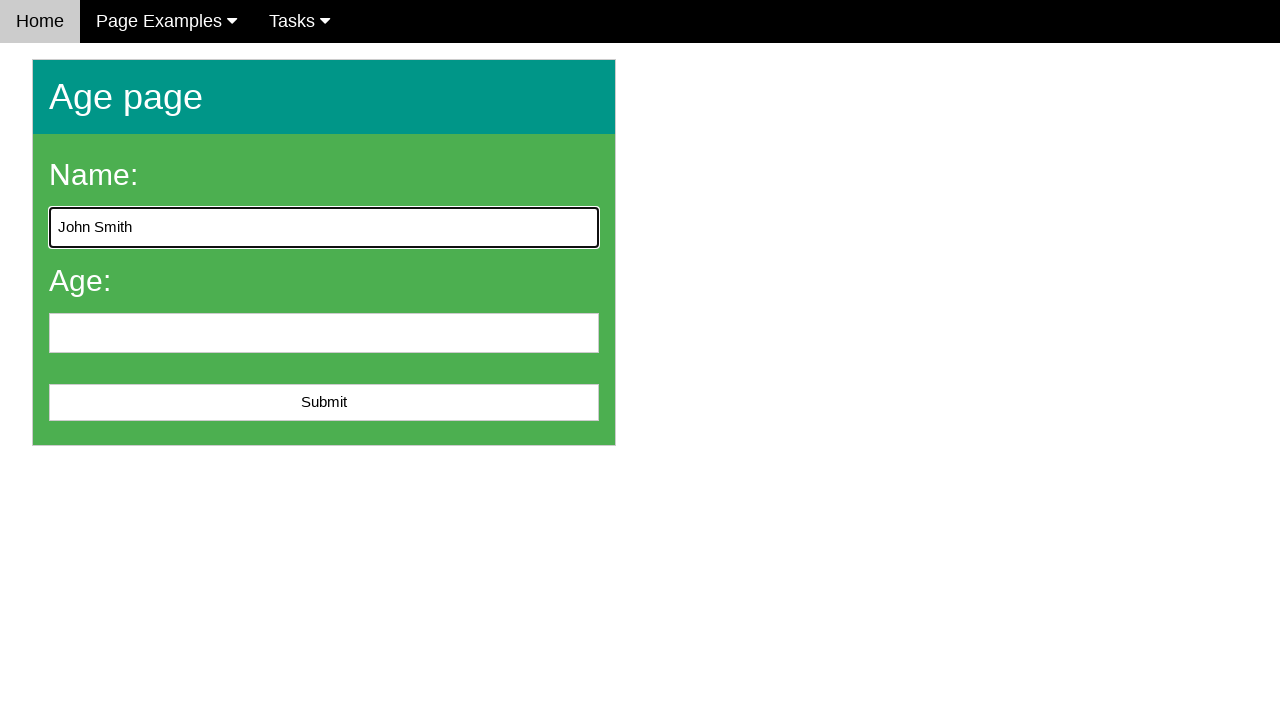

Filled age field with '25' on input[name='age']
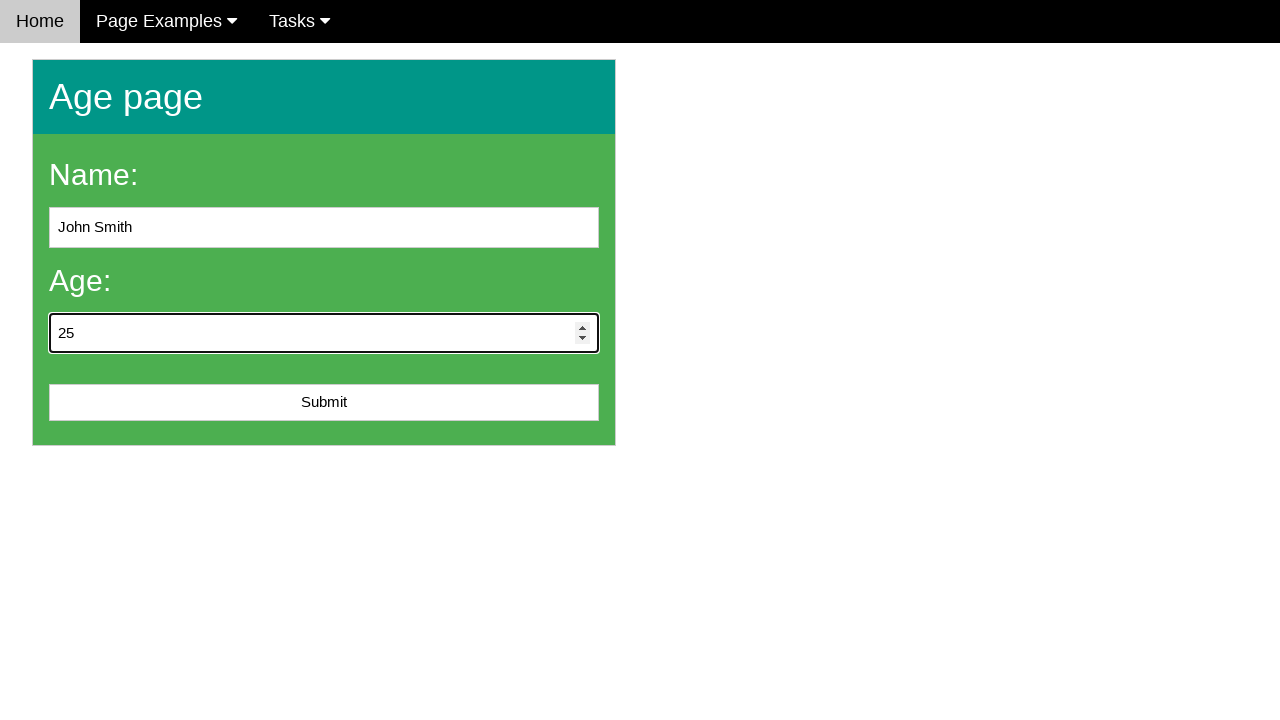

Clicked submit button to submit the age form at (324, 403) on #submit
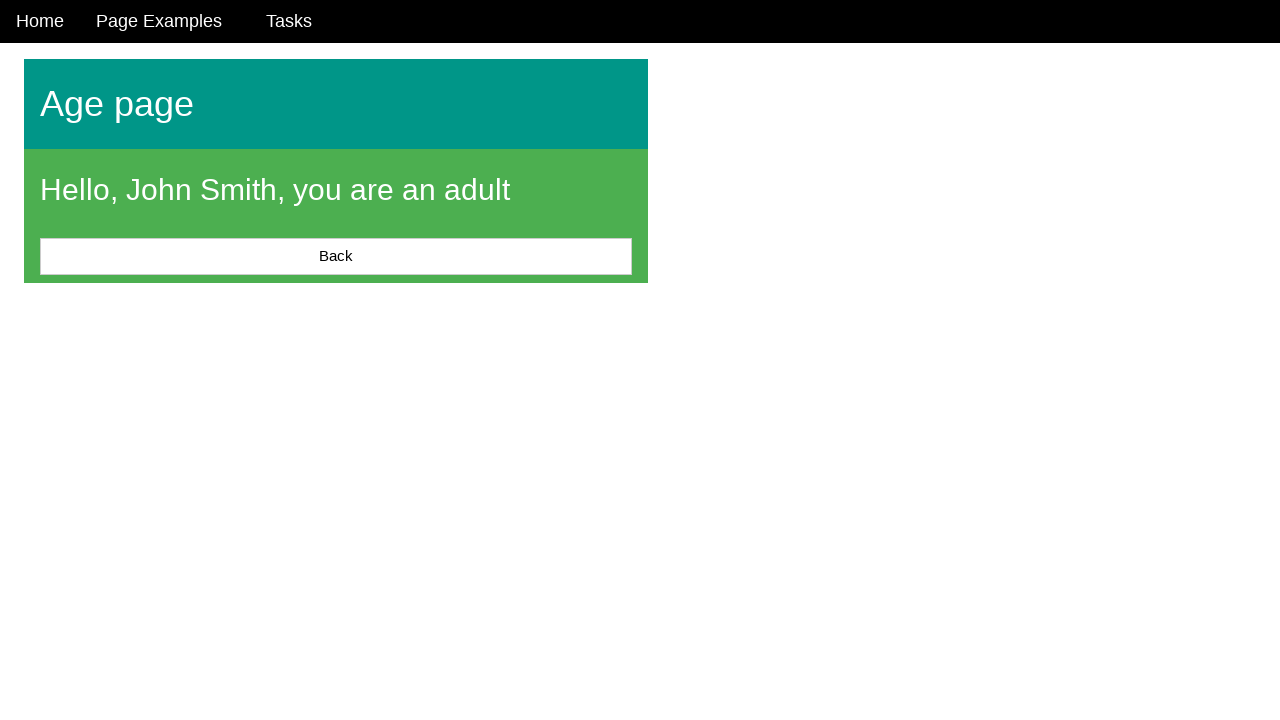

Response message appeared after form submission
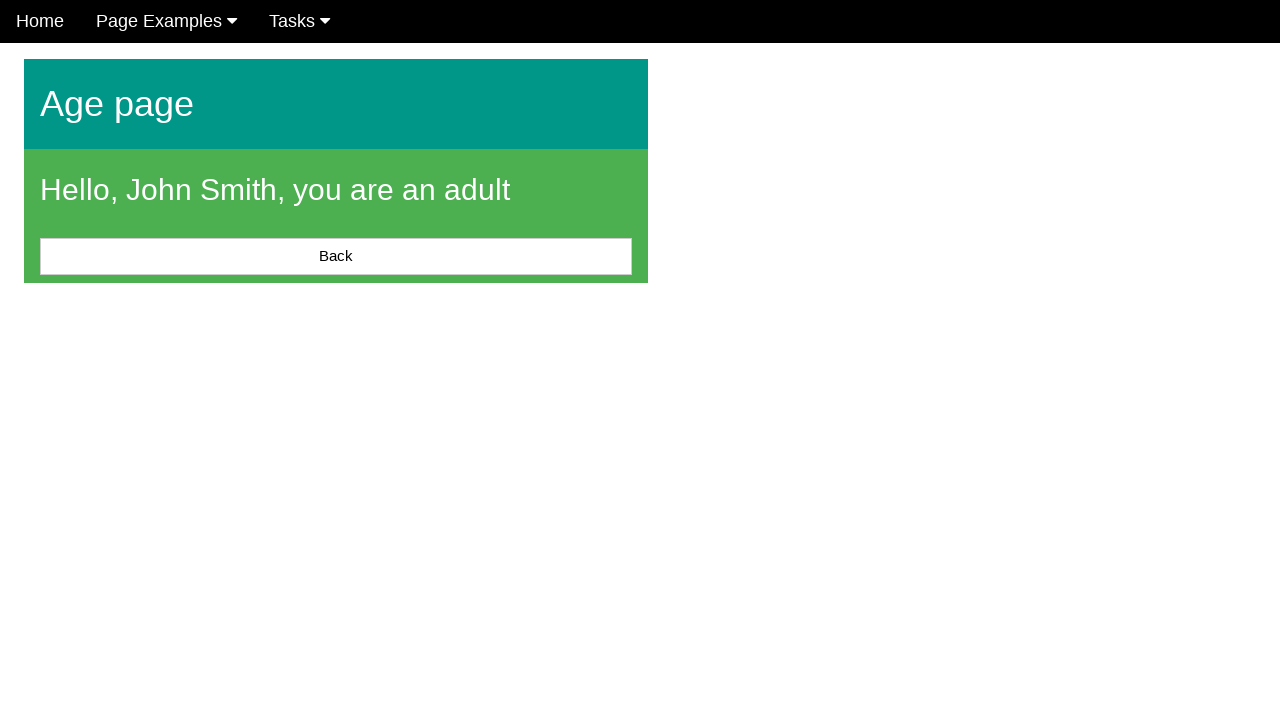

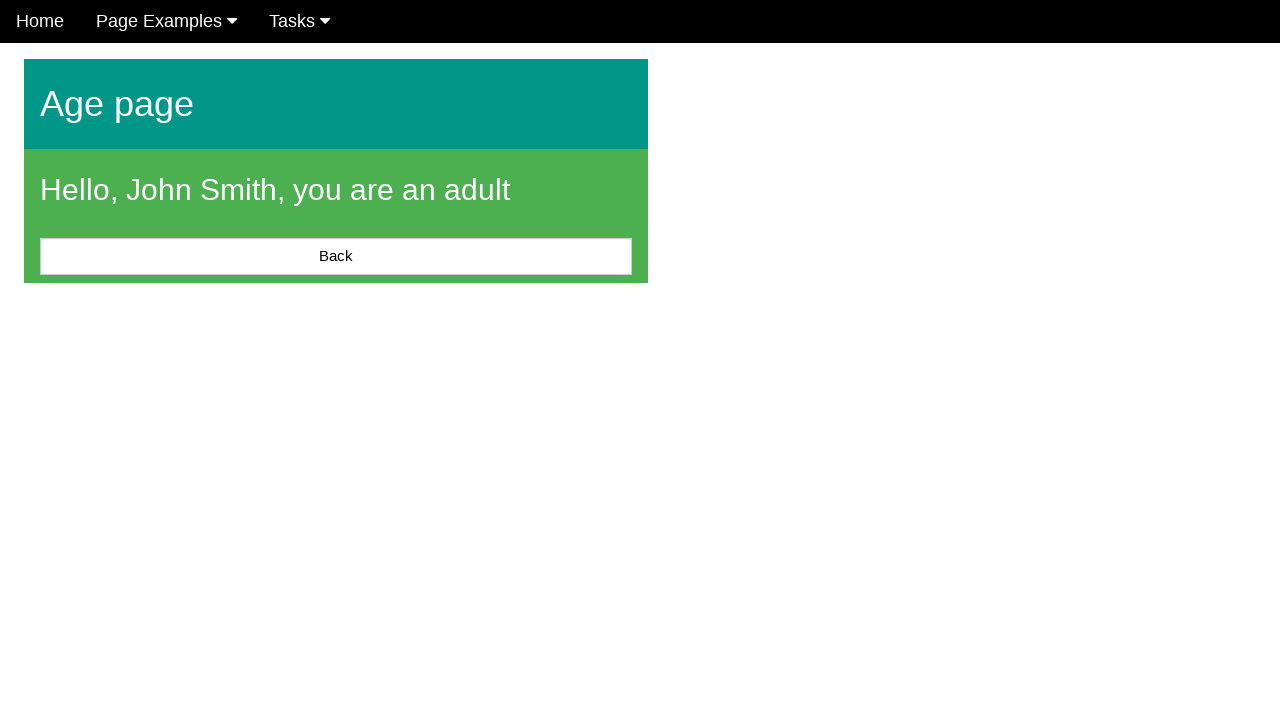